Tests that the Clear completed button is hidden when there are no completed items

Starting URL: https://demo.playwright.dev/todomvc

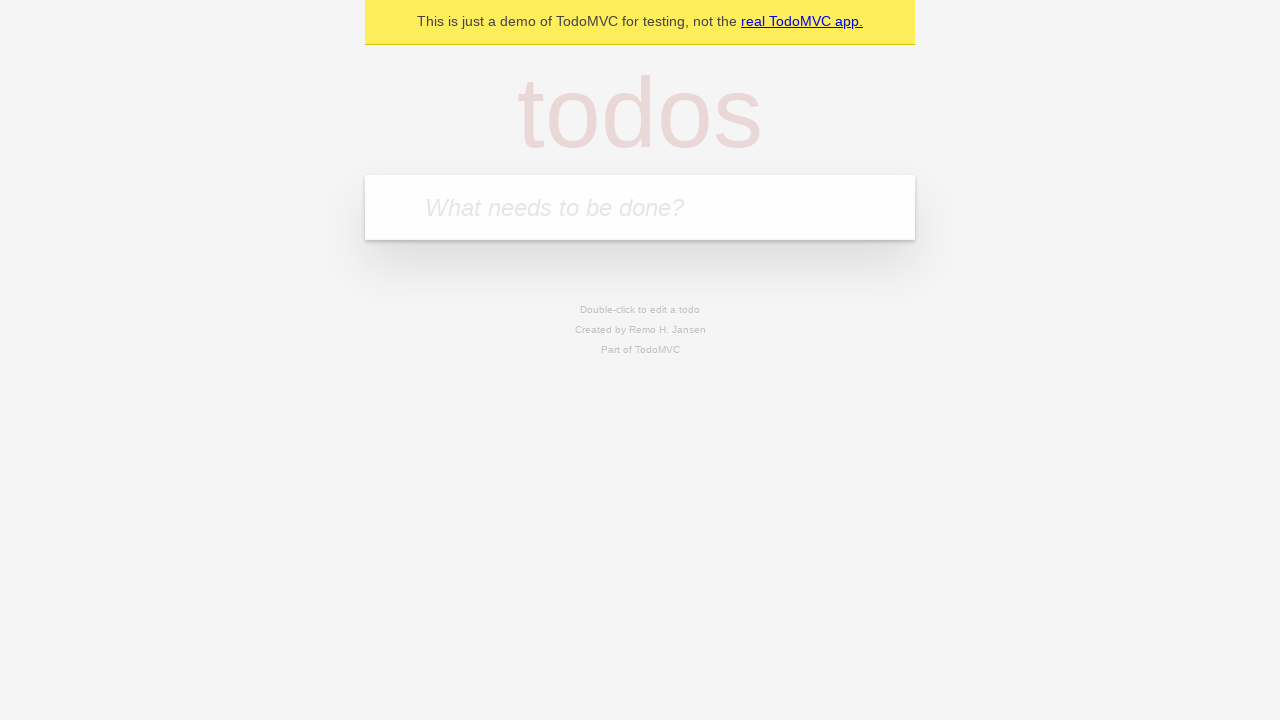

Filled todo input with 'buy some cheese' on internal:attr=[placeholder="What needs to be done?"i]
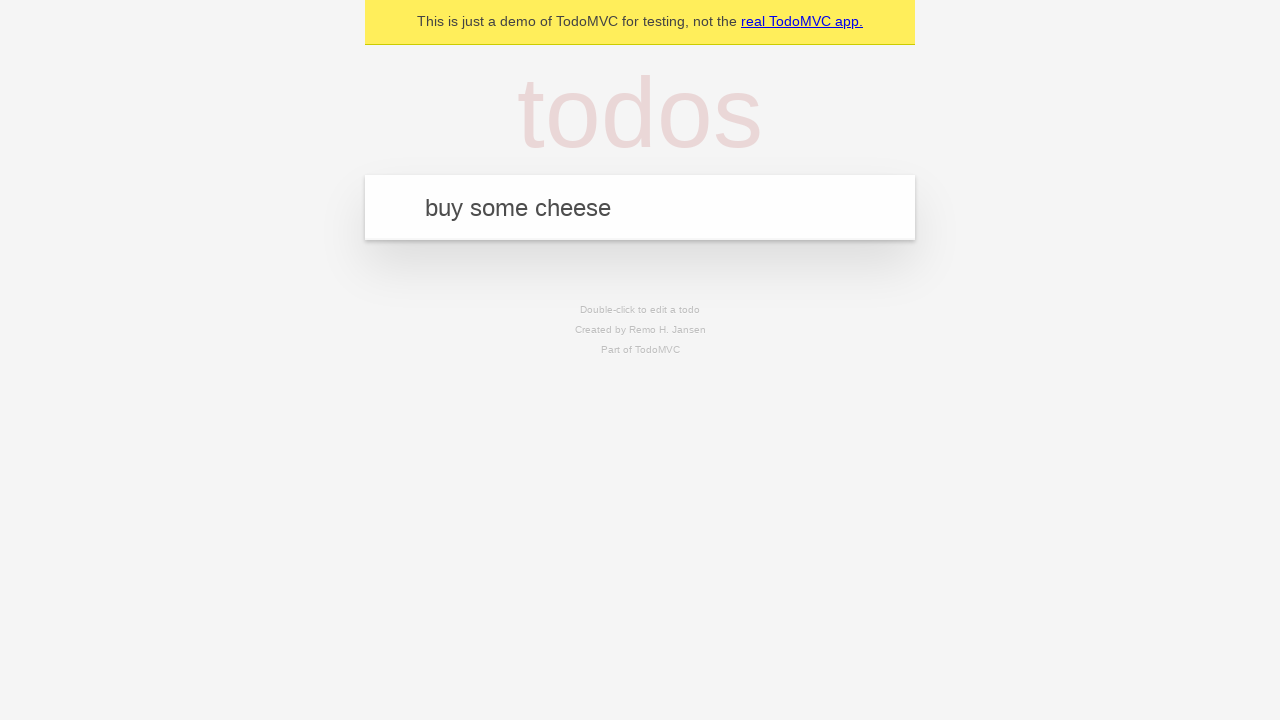

Pressed Enter to add first todo on internal:attr=[placeholder="What needs to be done?"i]
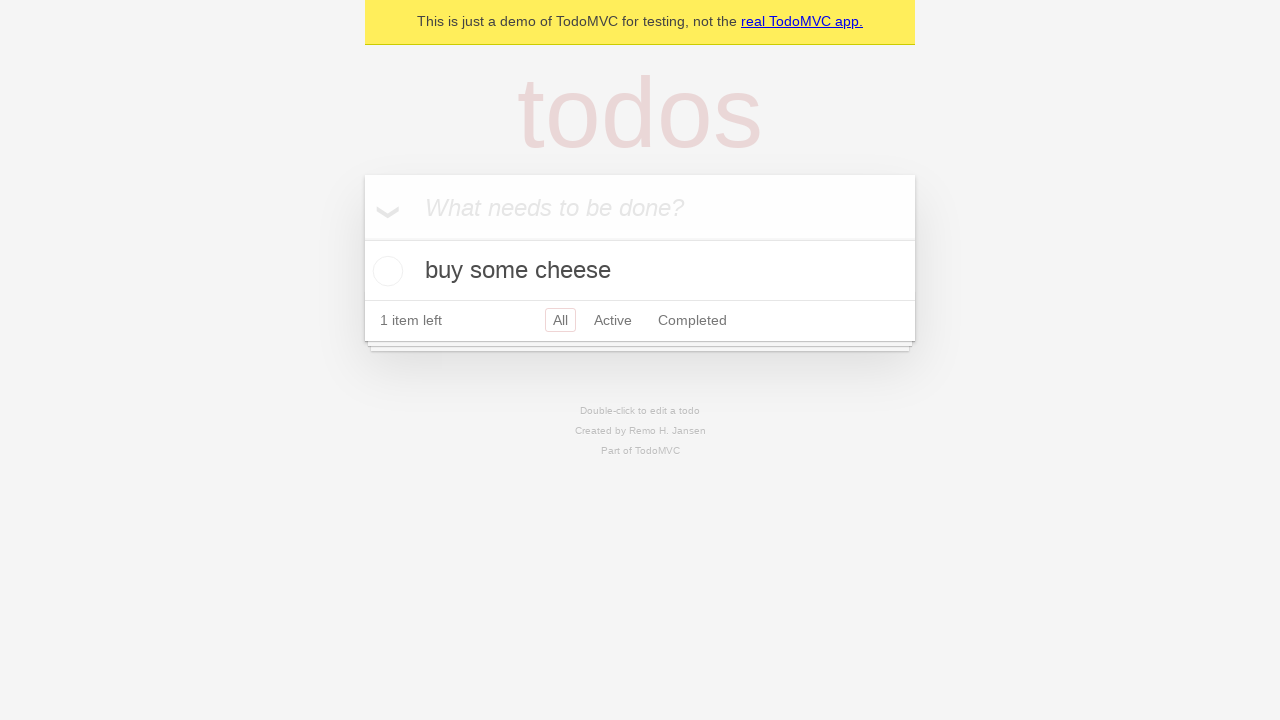

Filled todo input with 'feed the cat' on internal:attr=[placeholder="What needs to be done?"i]
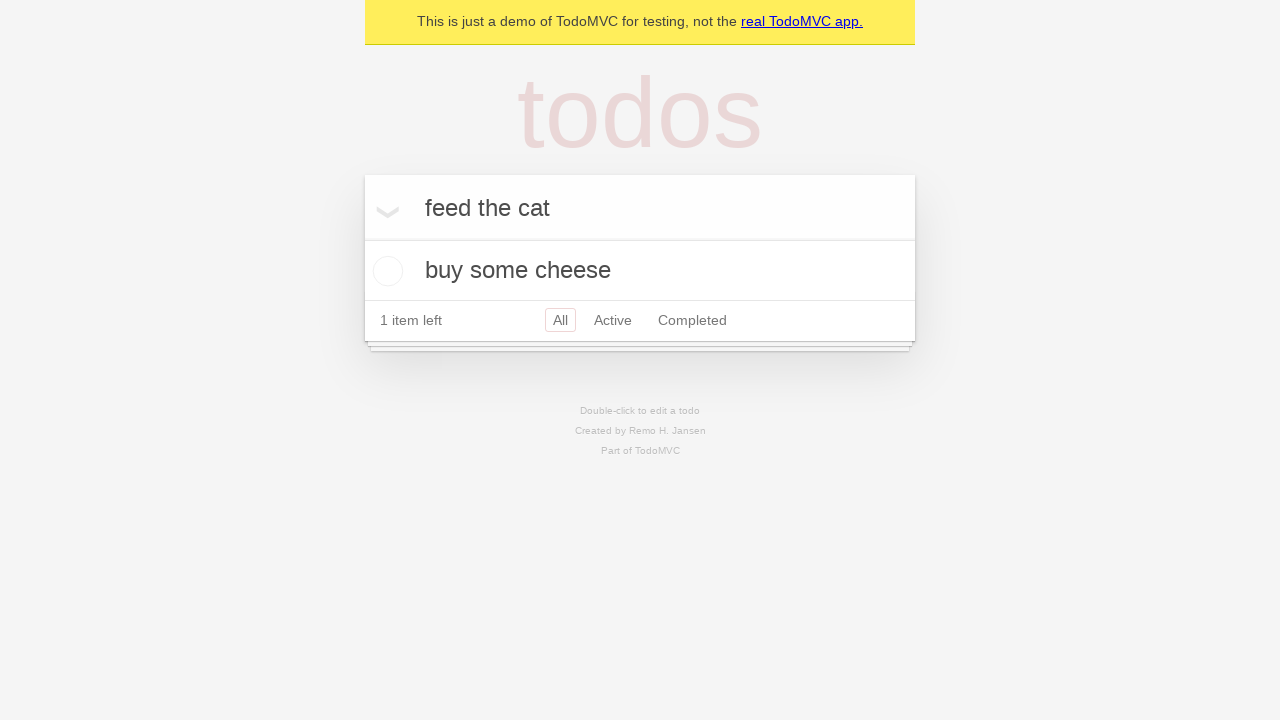

Pressed Enter to add second todo on internal:attr=[placeholder="What needs to be done?"i]
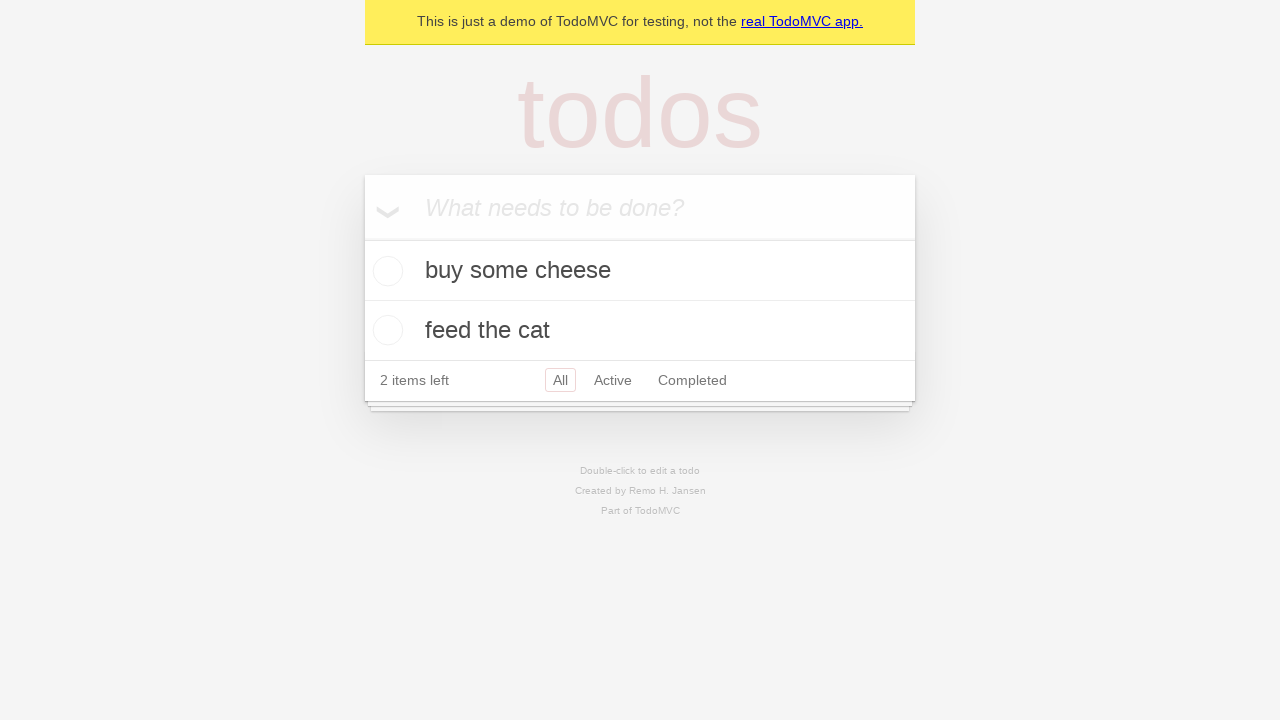

Filled todo input with 'book a doctors appointment' on internal:attr=[placeholder="What needs to be done?"i]
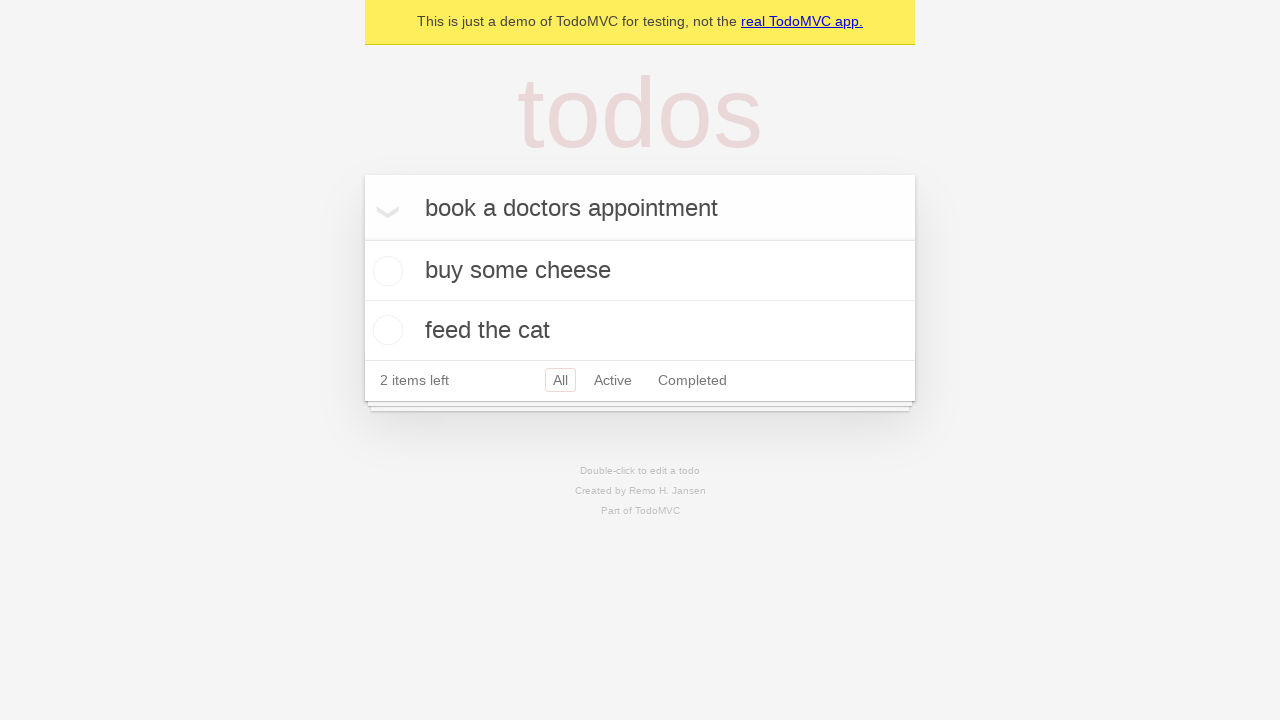

Pressed Enter to add third todo on internal:attr=[placeholder="What needs to be done?"i]
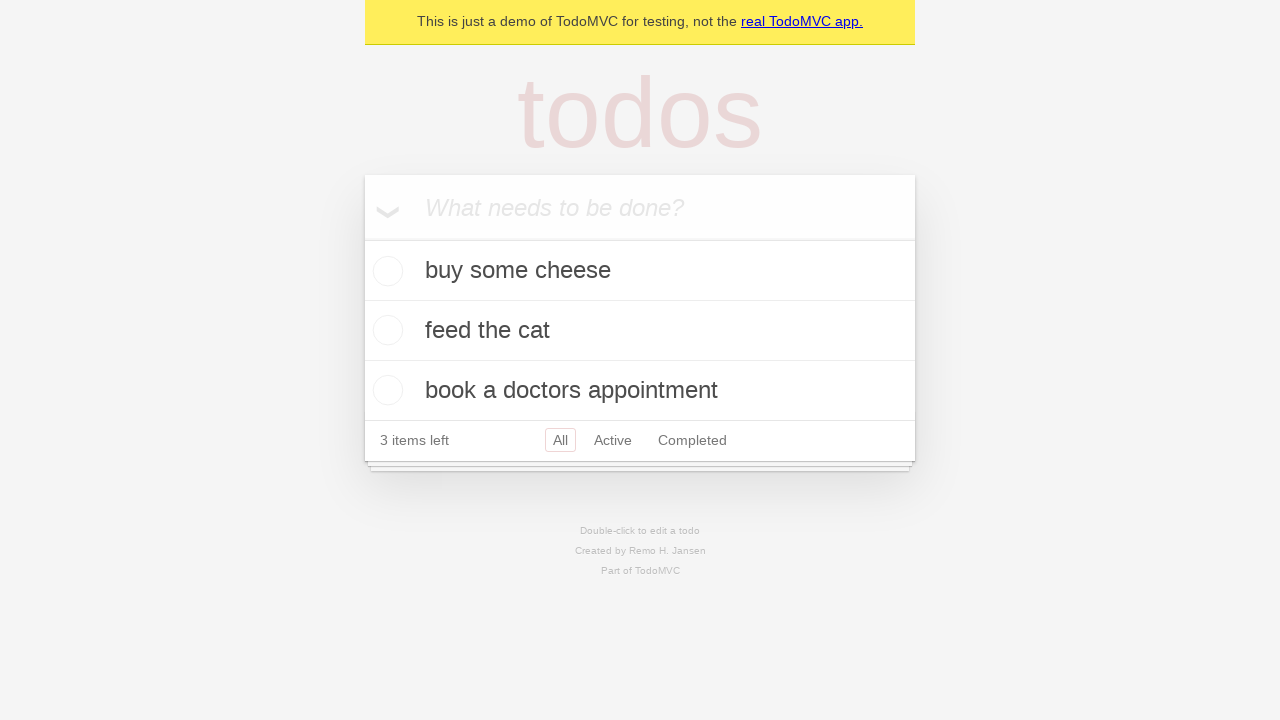

Checked the first todo item at (385, 271) on .todo-list li .toggle >> nth=0
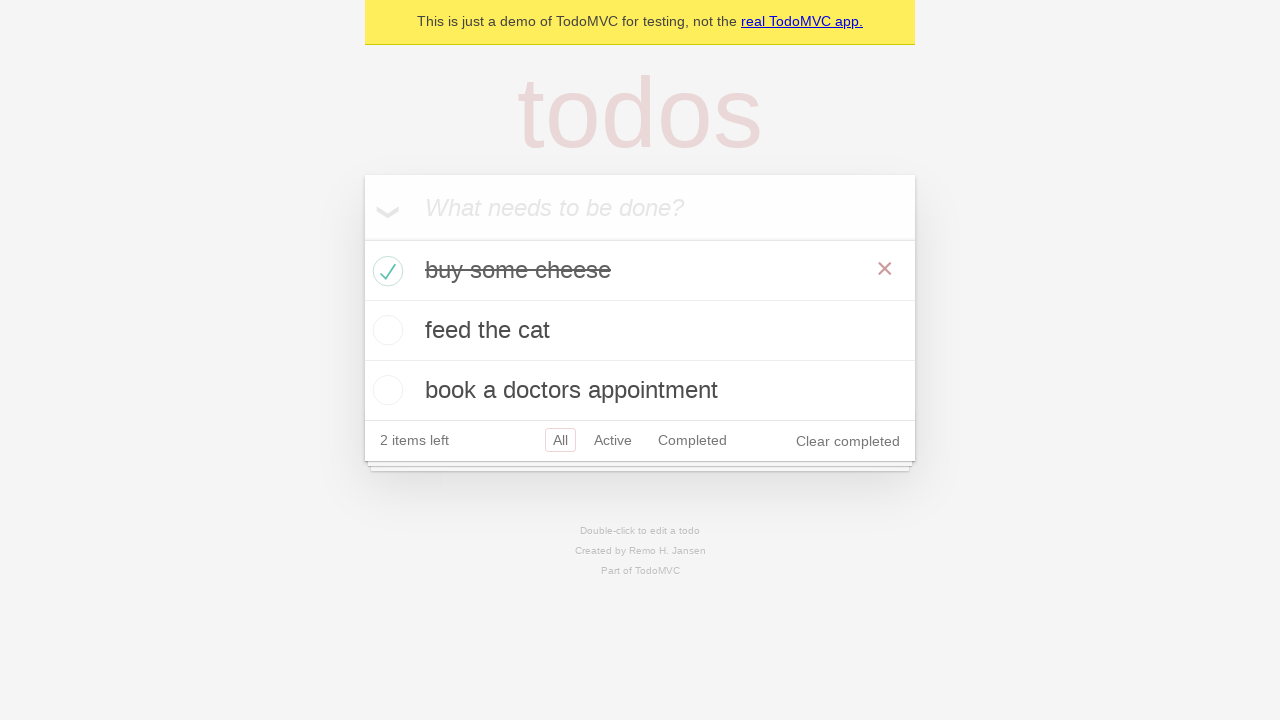

Clicked 'Clear completed' button at (848, 441) on internal:role=button[name="Clear completed"i]
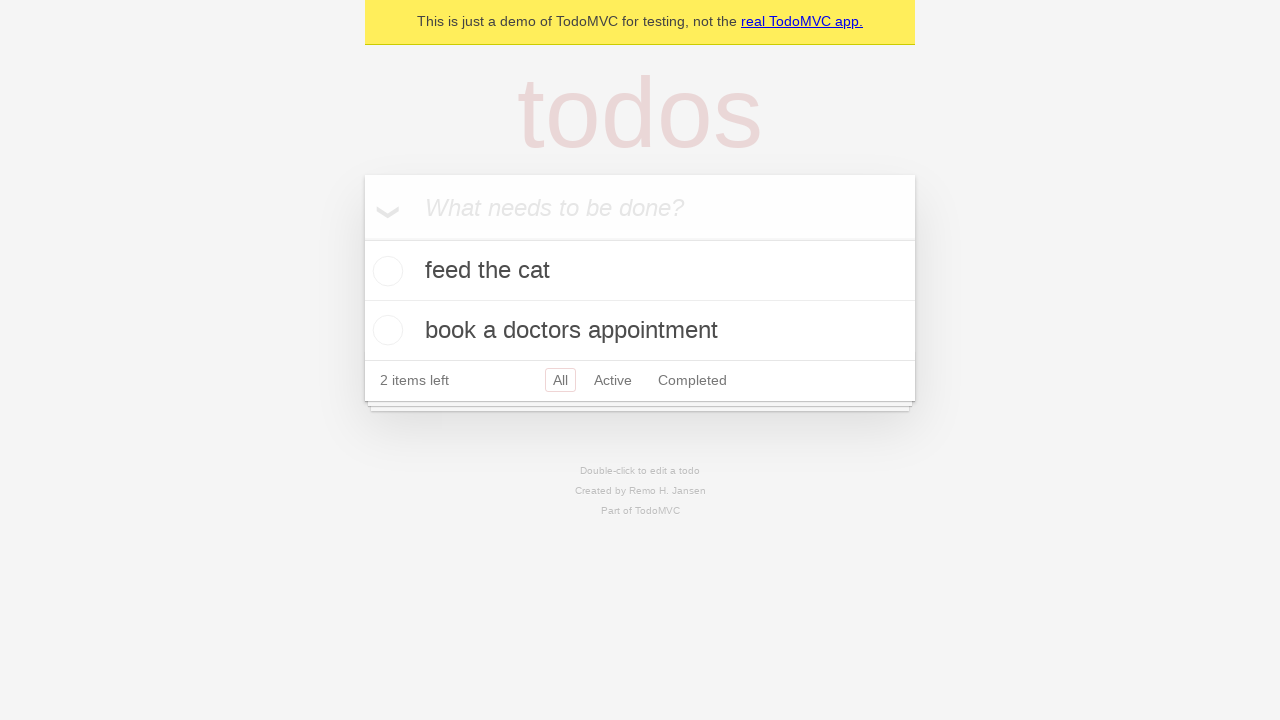

Waited for Clear completed button to be hidden
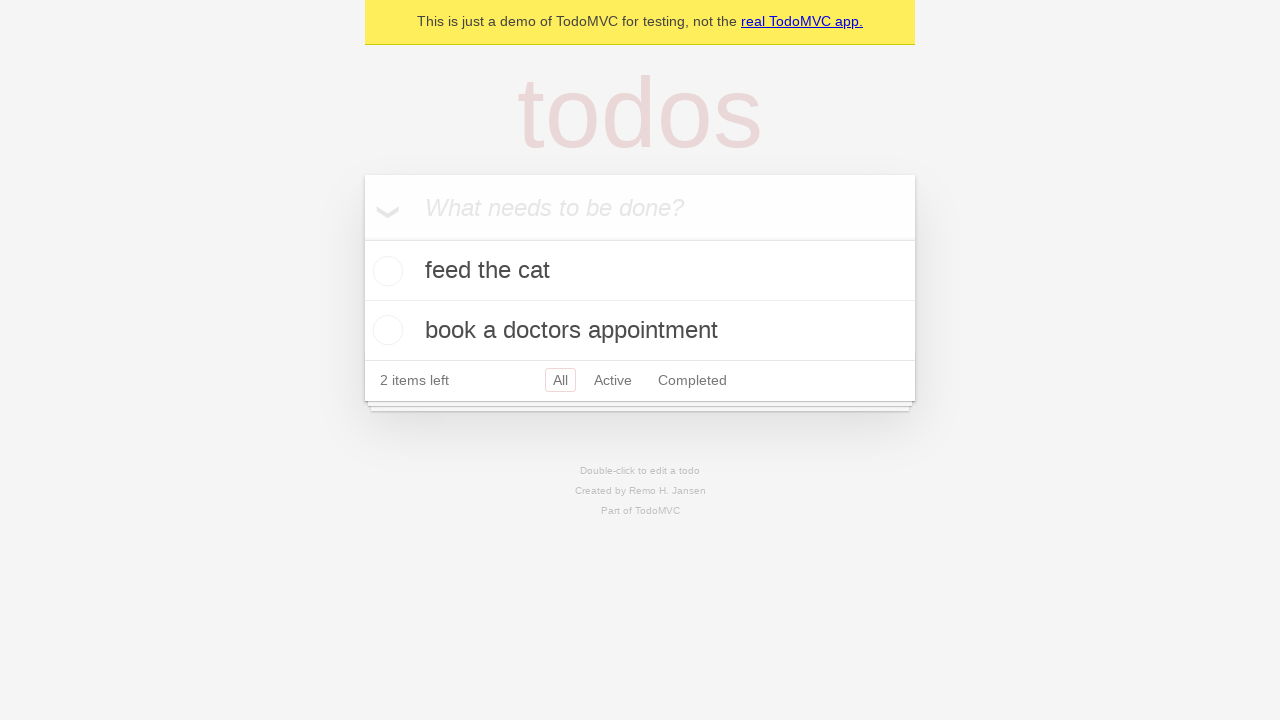

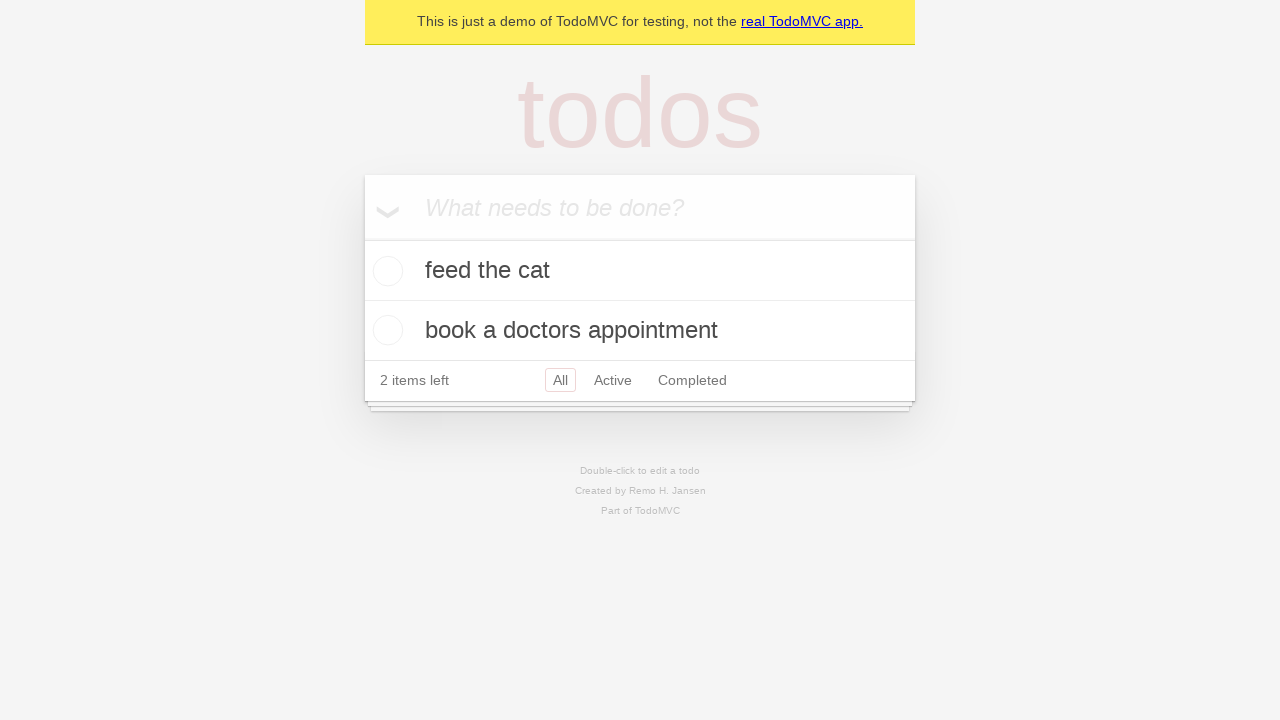